Tests dropdown menu functionality by selecting different options and verifying the selected values

Starting URL: http://theinternet.przyklady.javastart.pl/dropdown

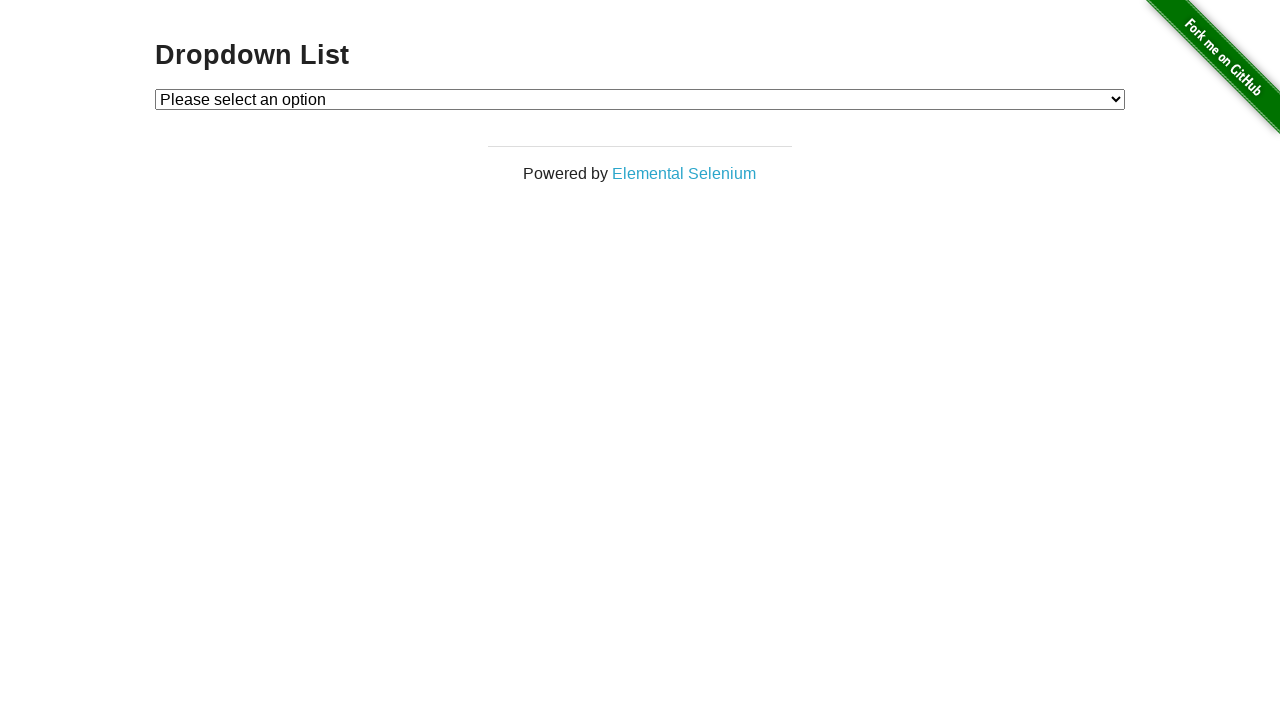

Located dropdown element
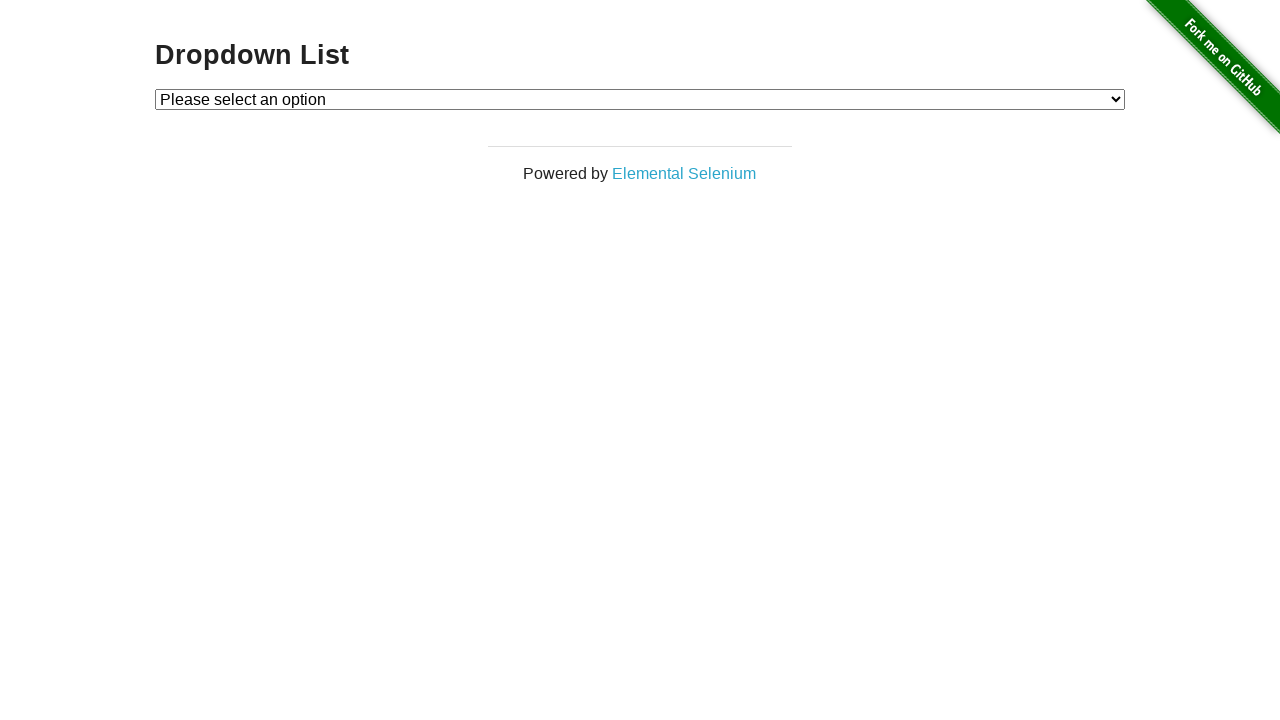

Retrieved default dropdown text: 'Please select an option'
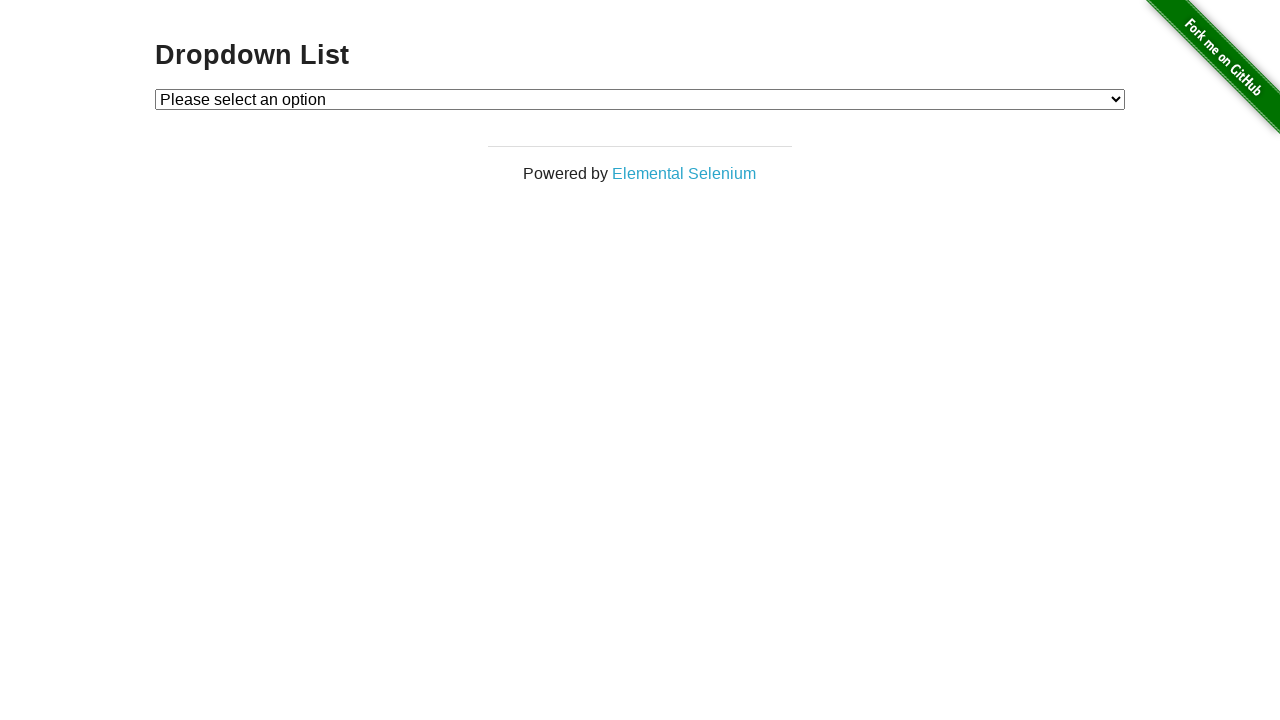

Verified default selection is 'Please select an option'
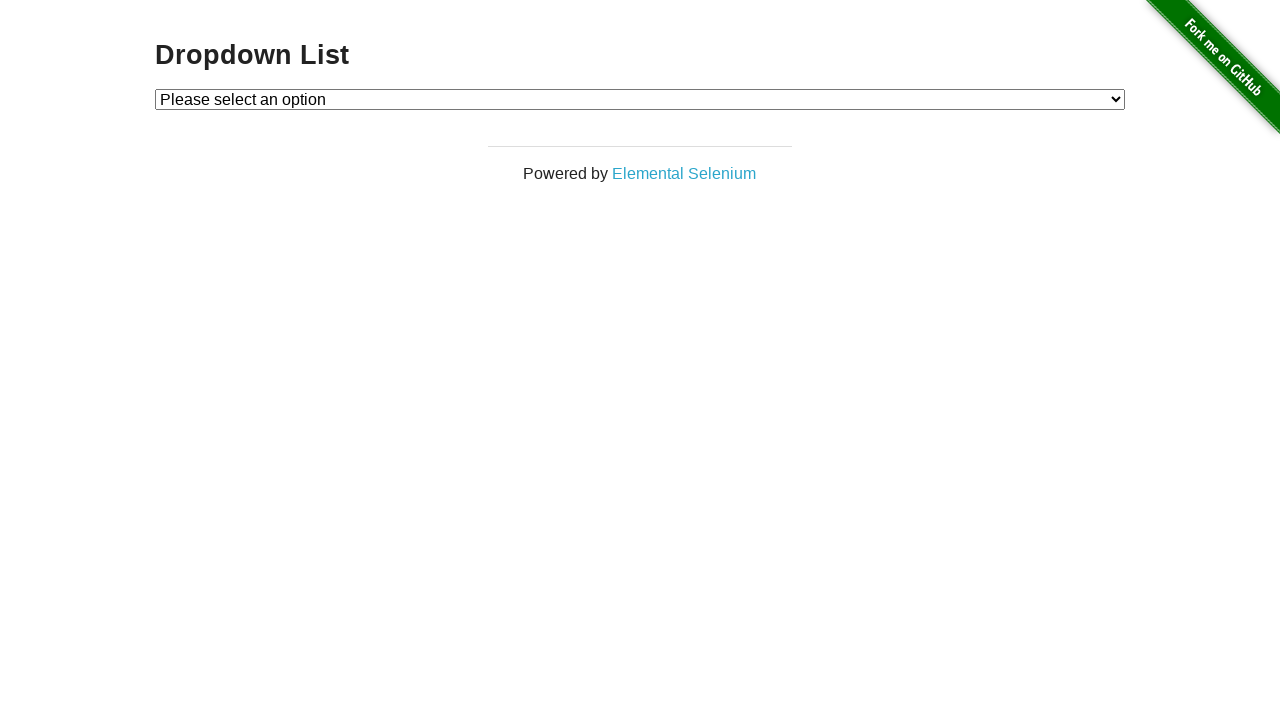

Selected Option 1 from dropdown on #dropdown
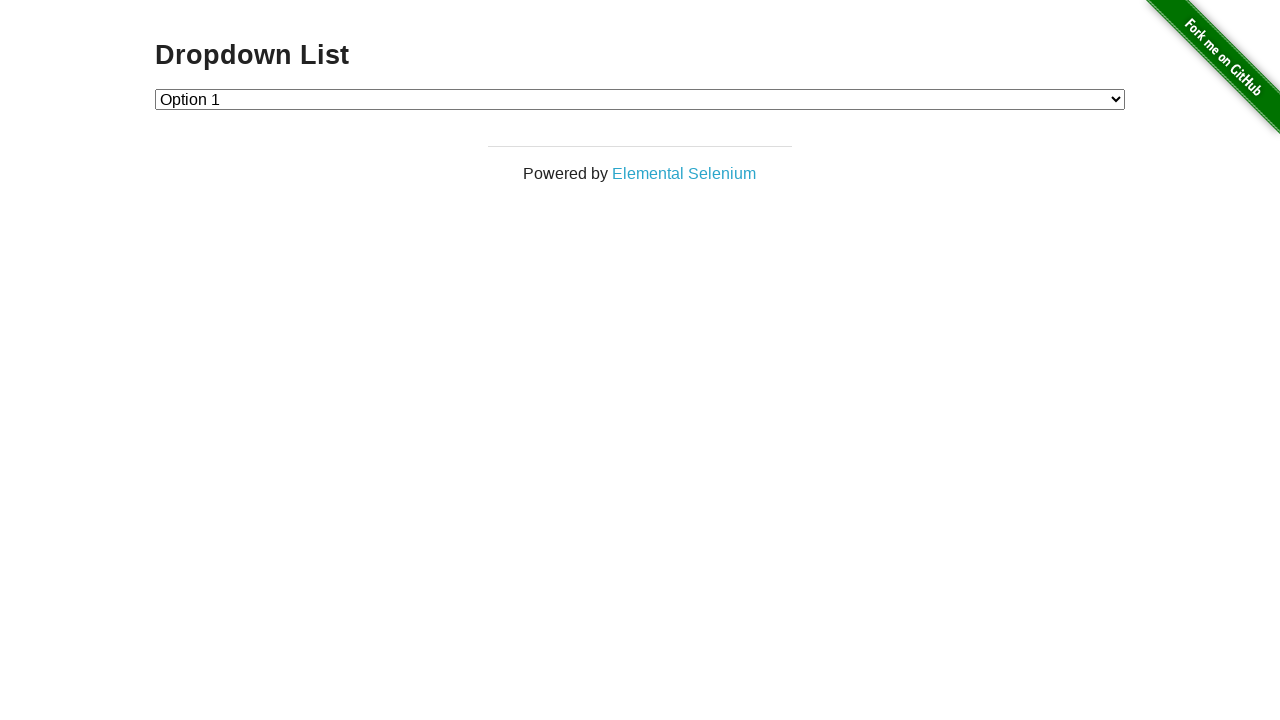

Retrieved selected dropdown text: 'Option 1'
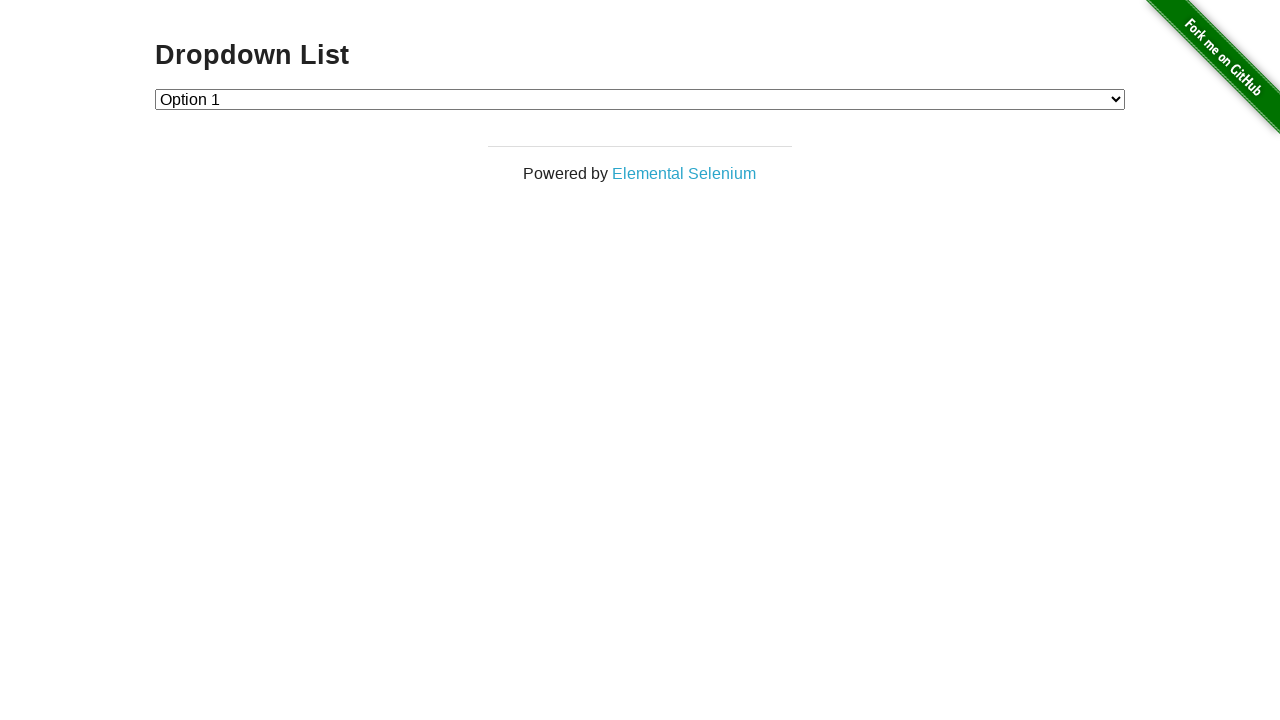

Verified Option 1 is selected
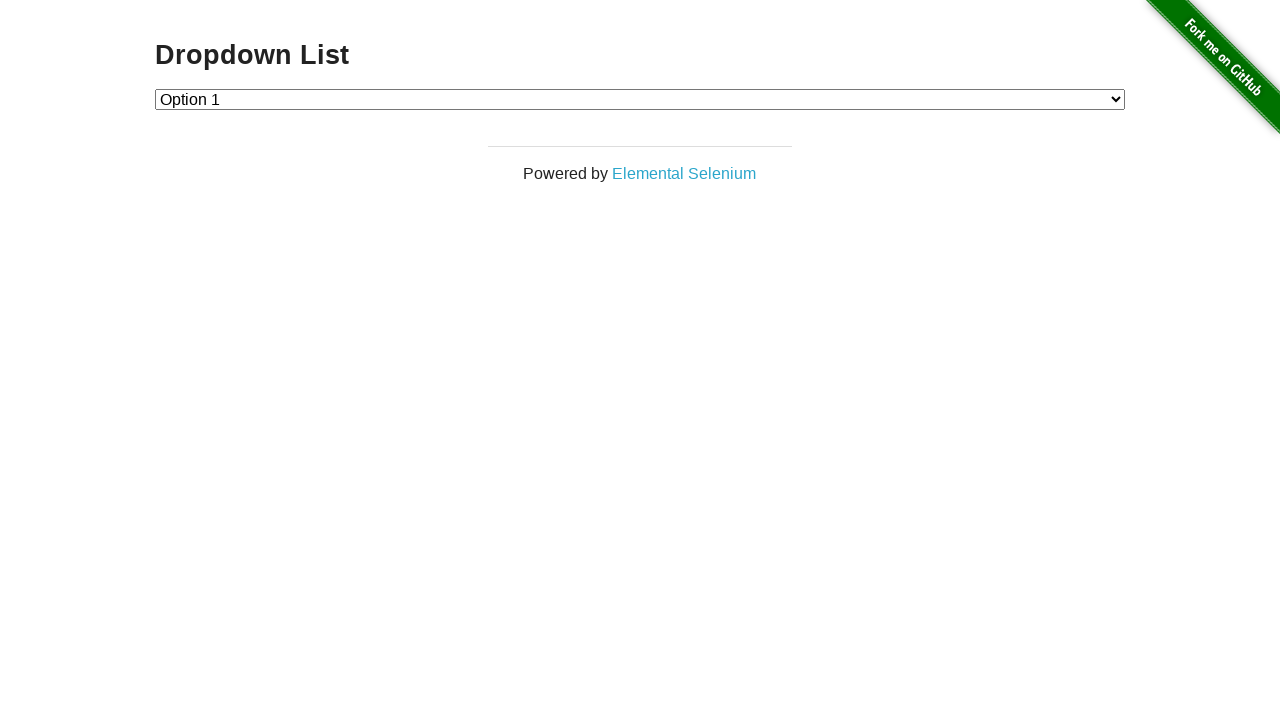

Selected Option 2 from dropdown on #dropdown
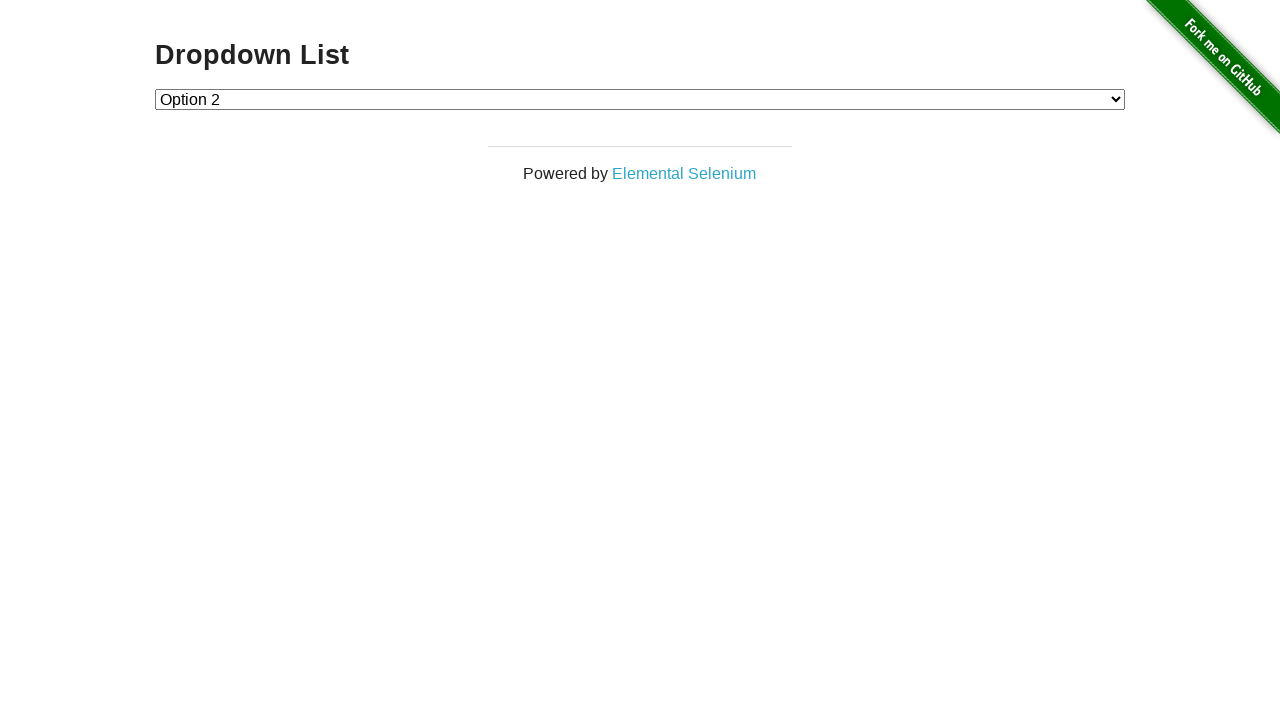

Retrieved selected dropdown text: 'Option 2'
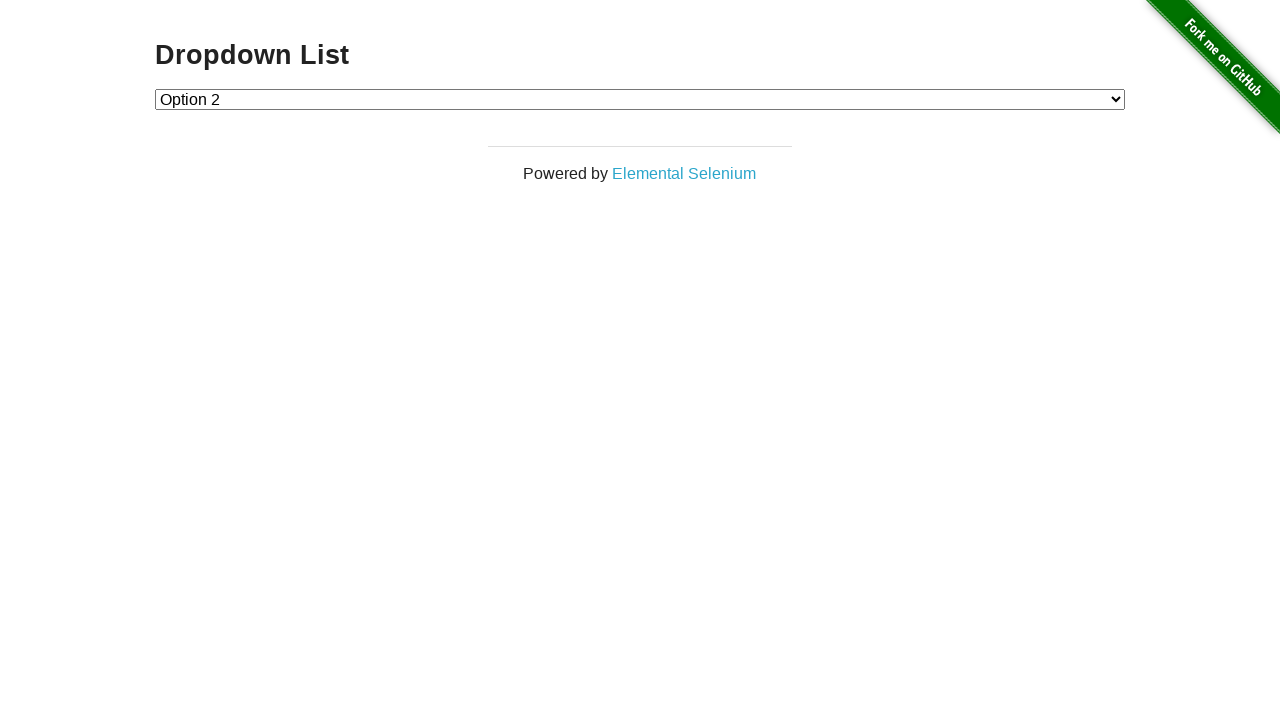

Verified Option 2 is selected
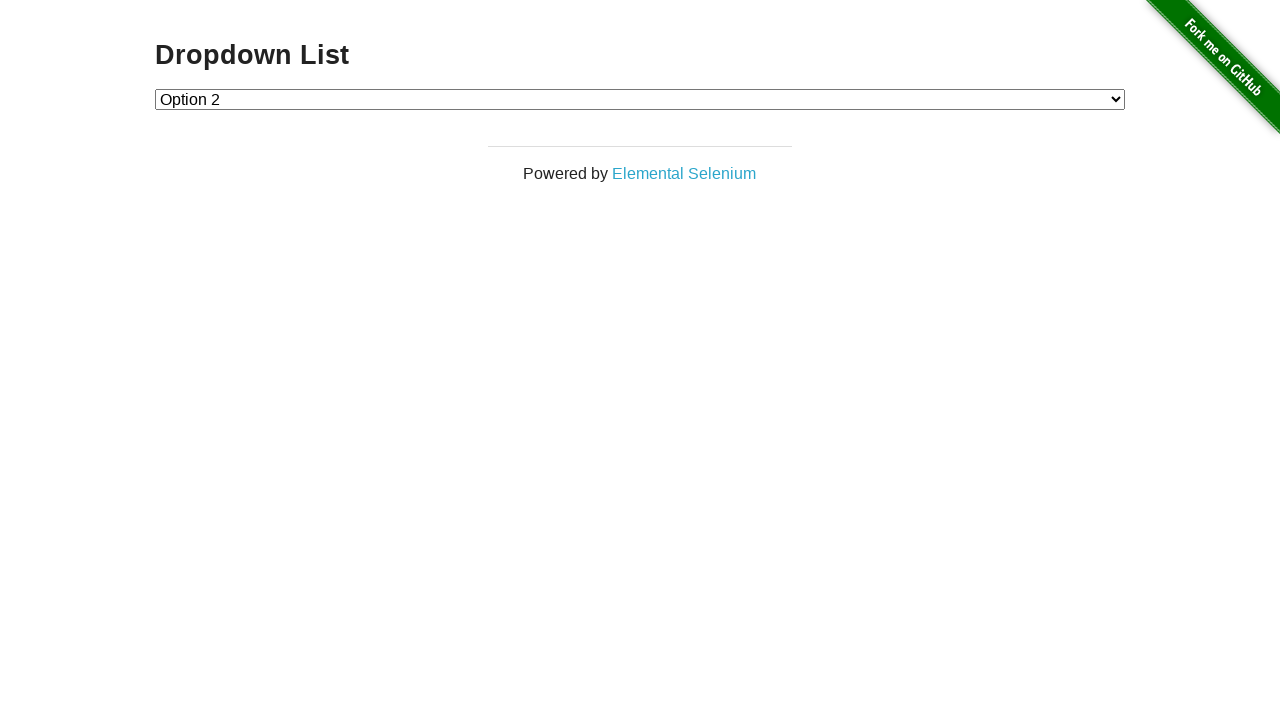

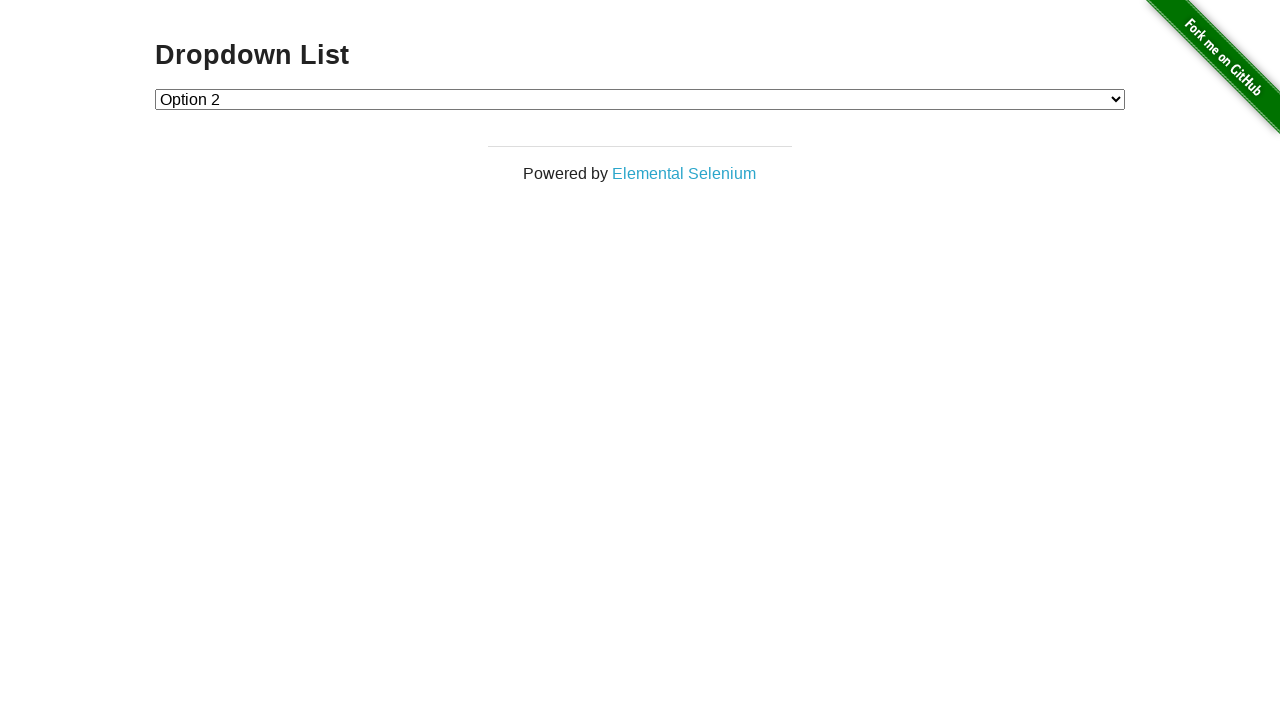